Tests product search functionality on Tokmanni website by searching for a product by EAN code, verifying search results appear, and navigating to the product detail page.

Starting URL: https://www.tokmanni.fi/search/?q=6418677333262

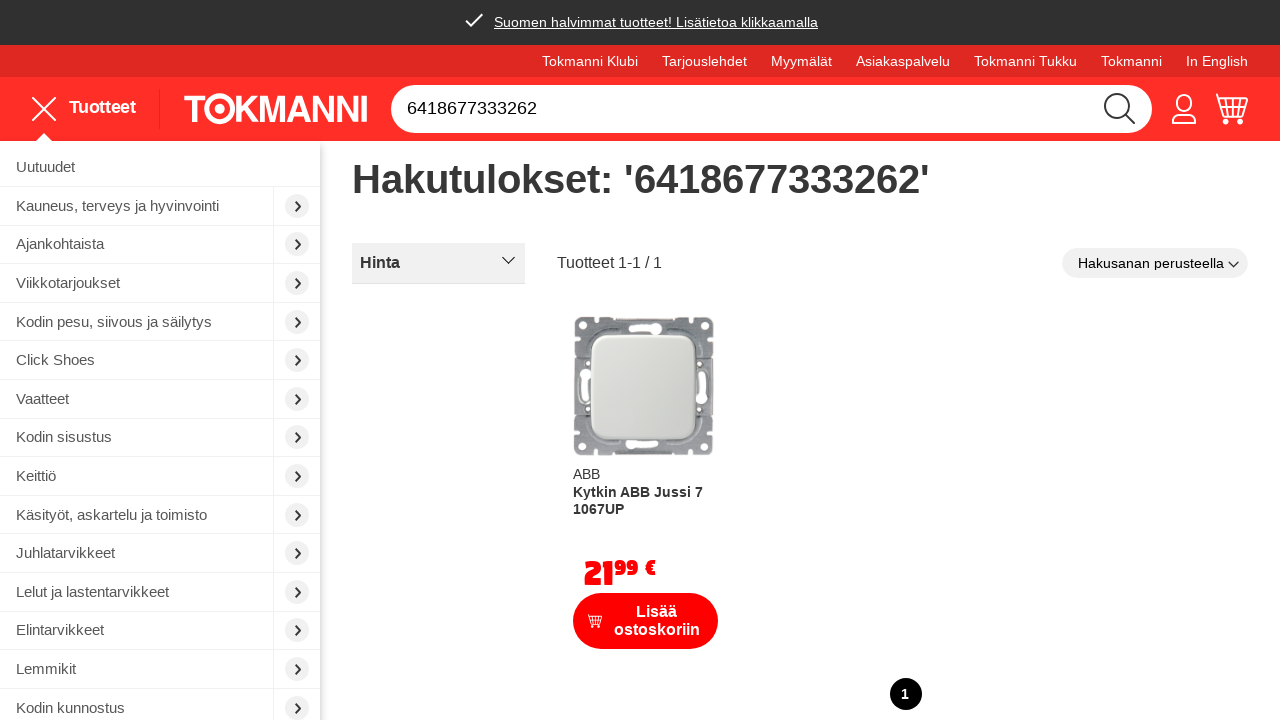

Waited for network idle state on search results page
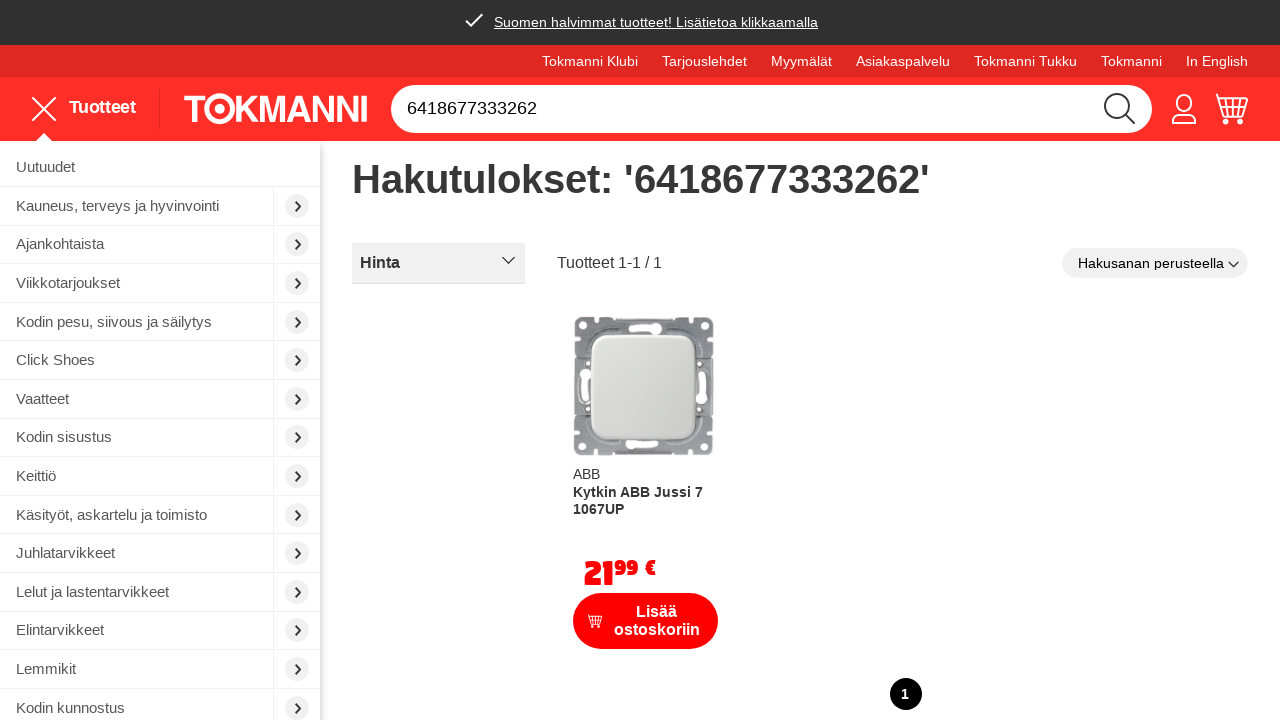

Product listing container appeared
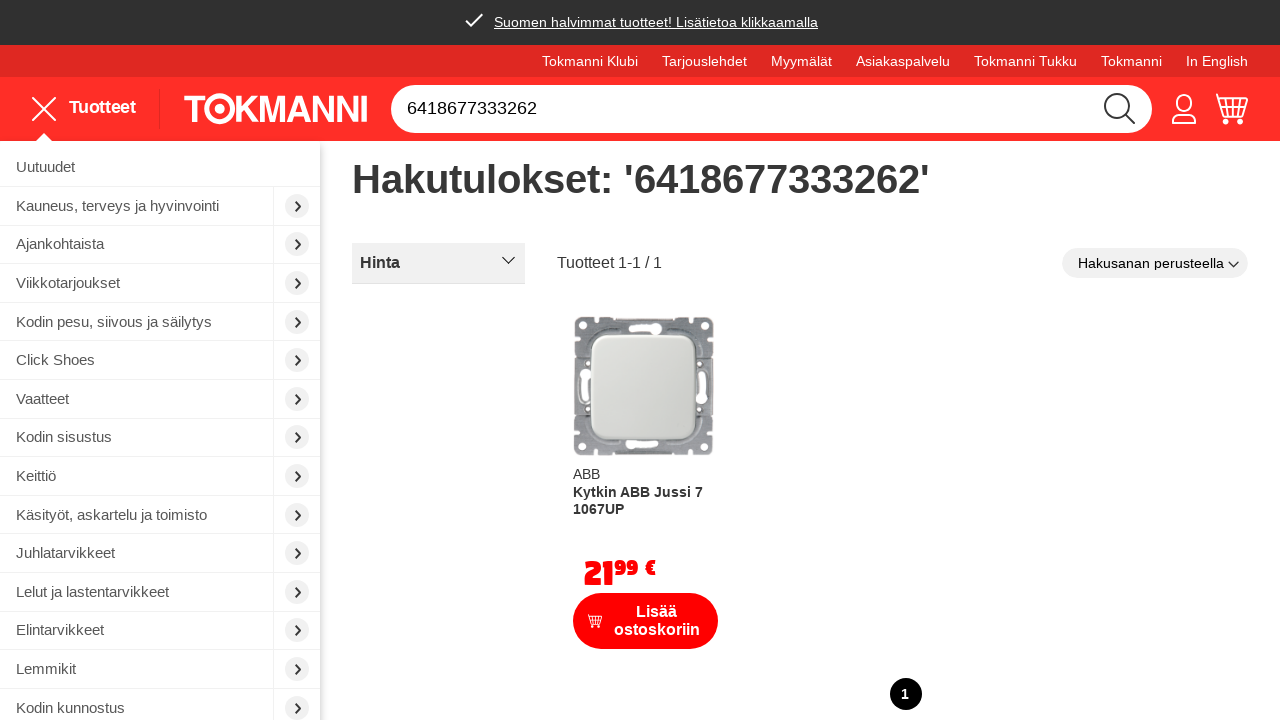

Clicked on the first product result to navigate to product detail page at (643, 386) on div.kuGridView a
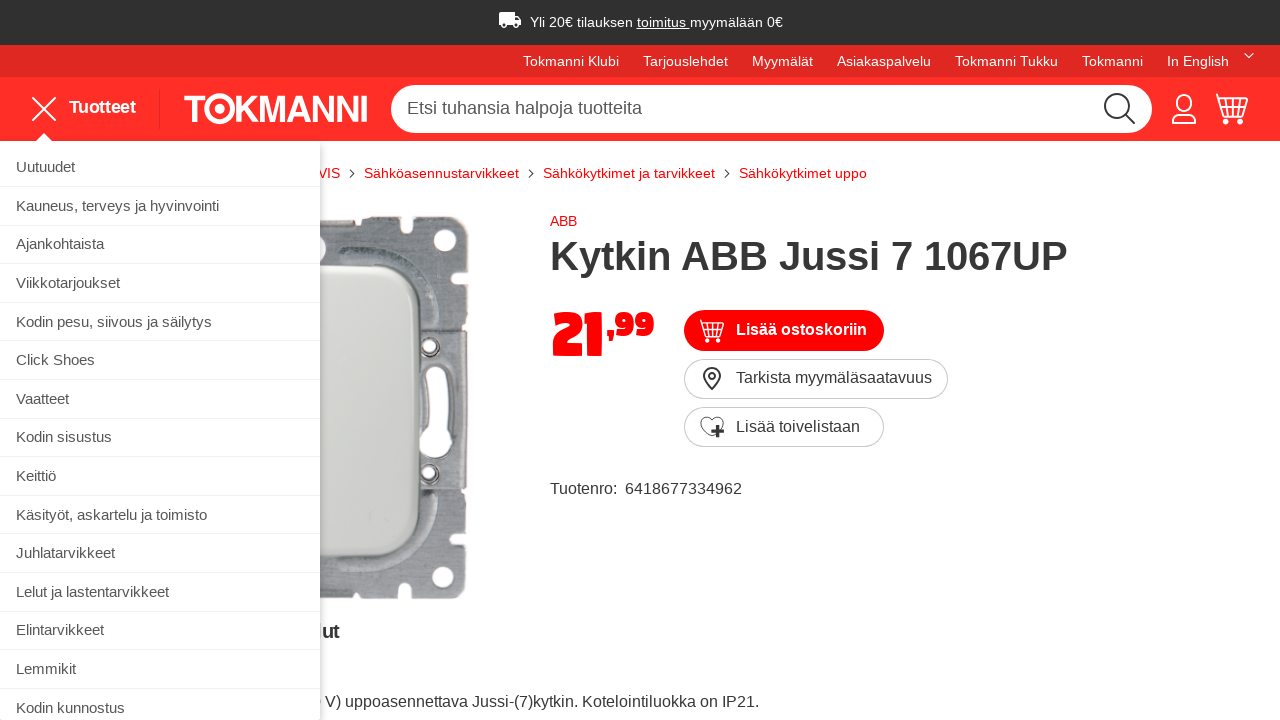

Waited for product detail page to load (network idle)
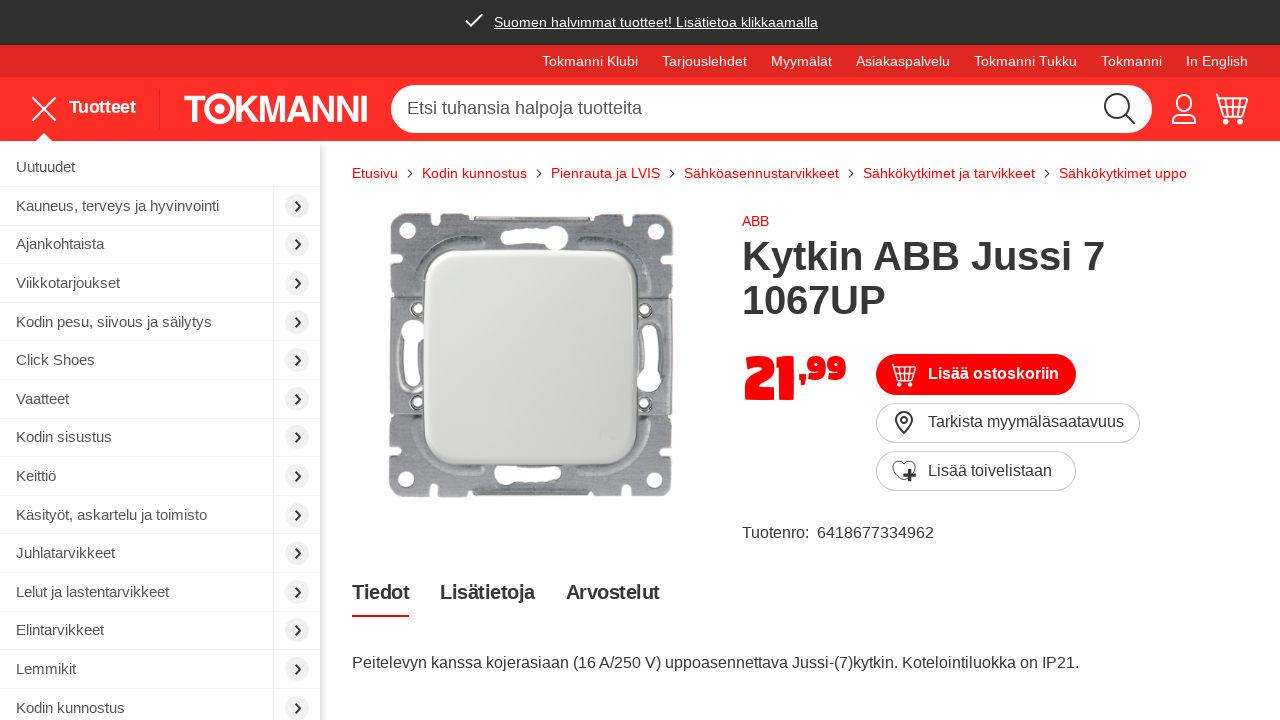

Product price element verified and loaded
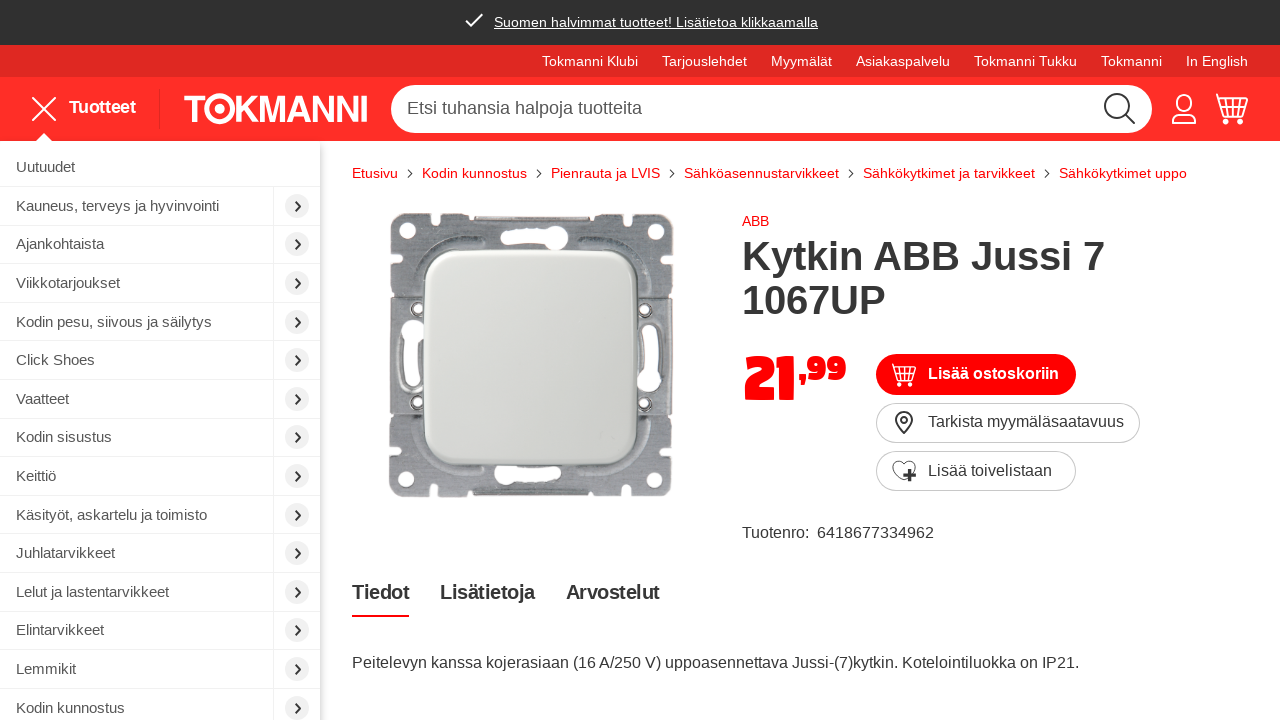

Product title element verified and loaded
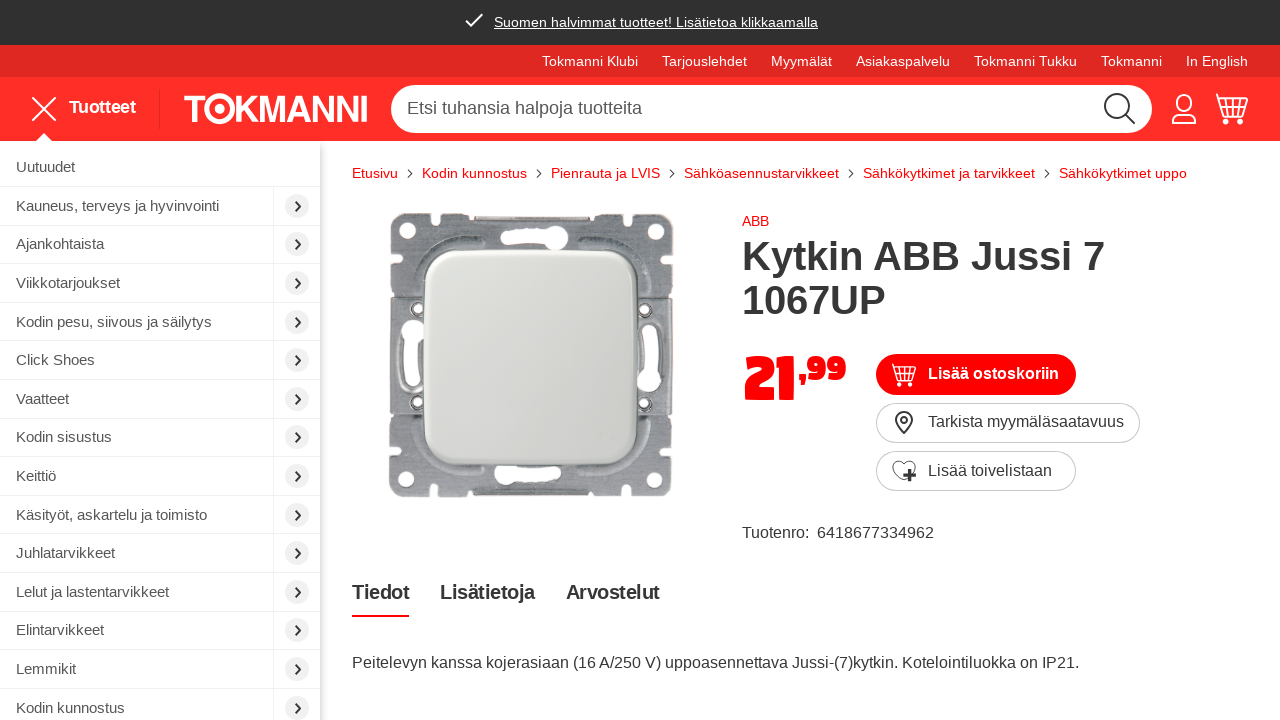

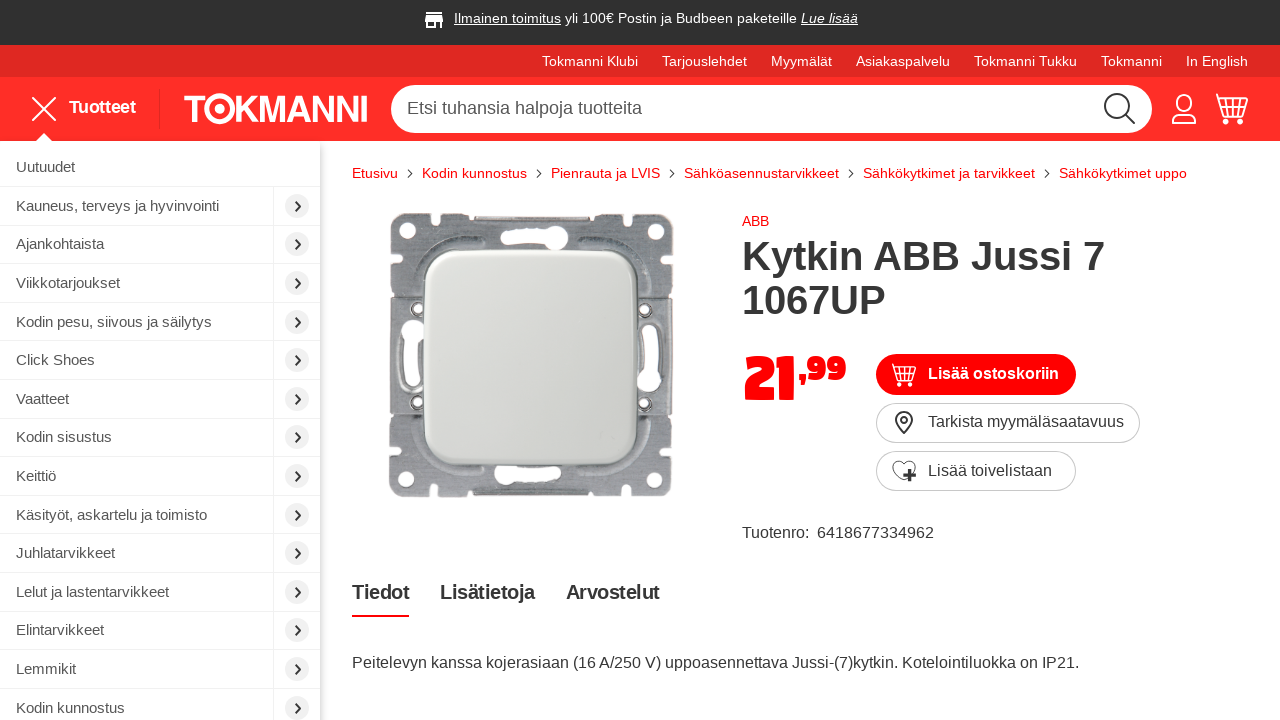